Tests that filled form fields display a success background color by filling all fields and verifying non-empty fields show green background after submission

Starting URL: https://bonigarcia.dev/selenium-webdriver-java/data-types.html

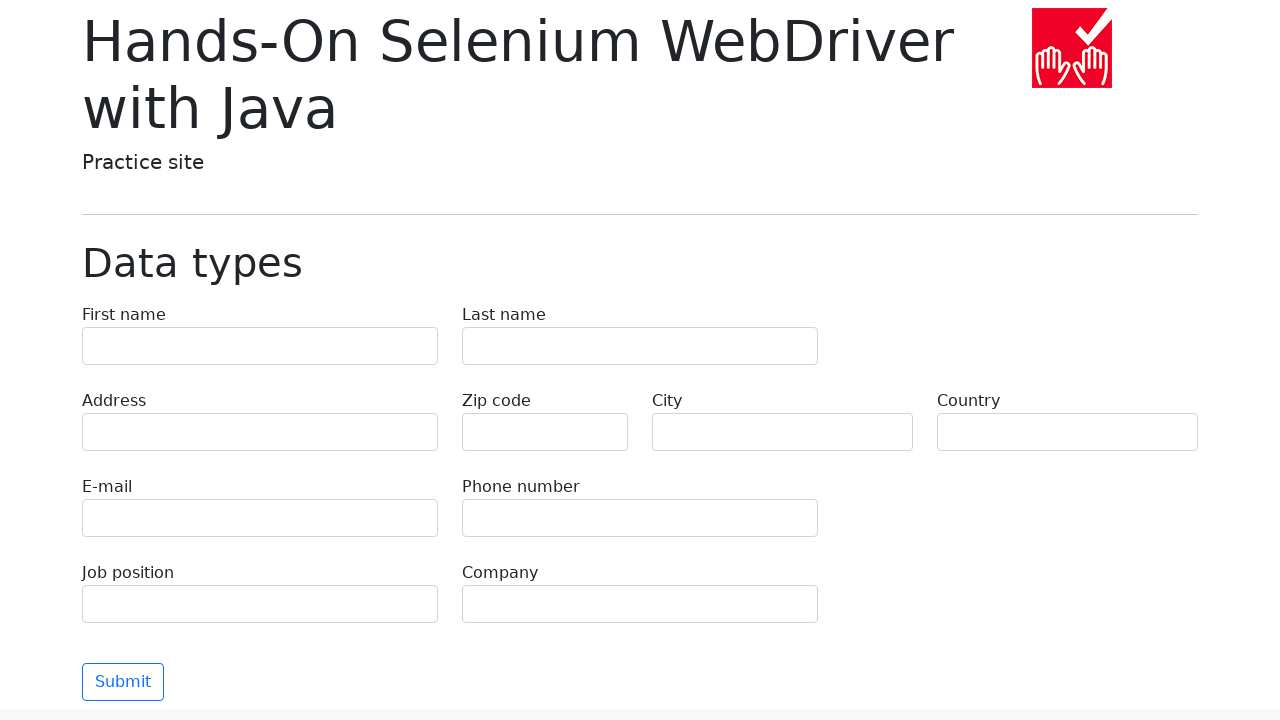

Filled first name field with 'Иван' on input[name='first-name']
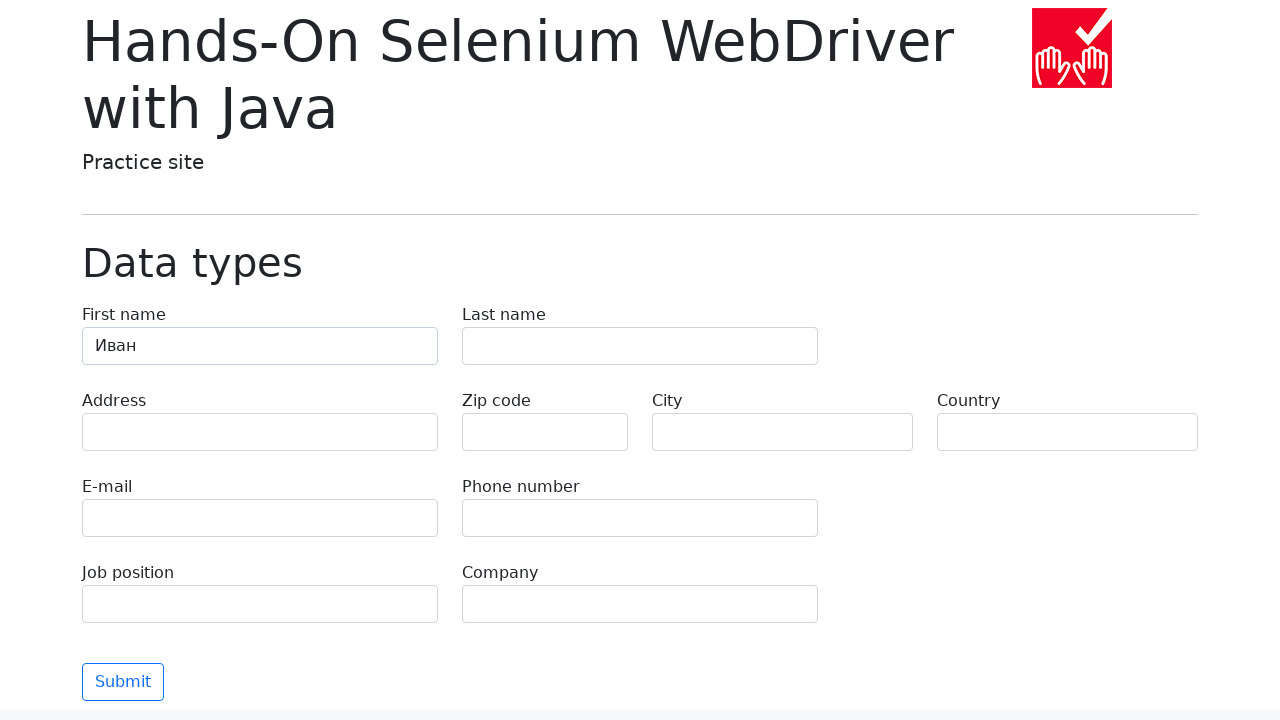

Filled last name field with 'Петров' on input[name='last-name']
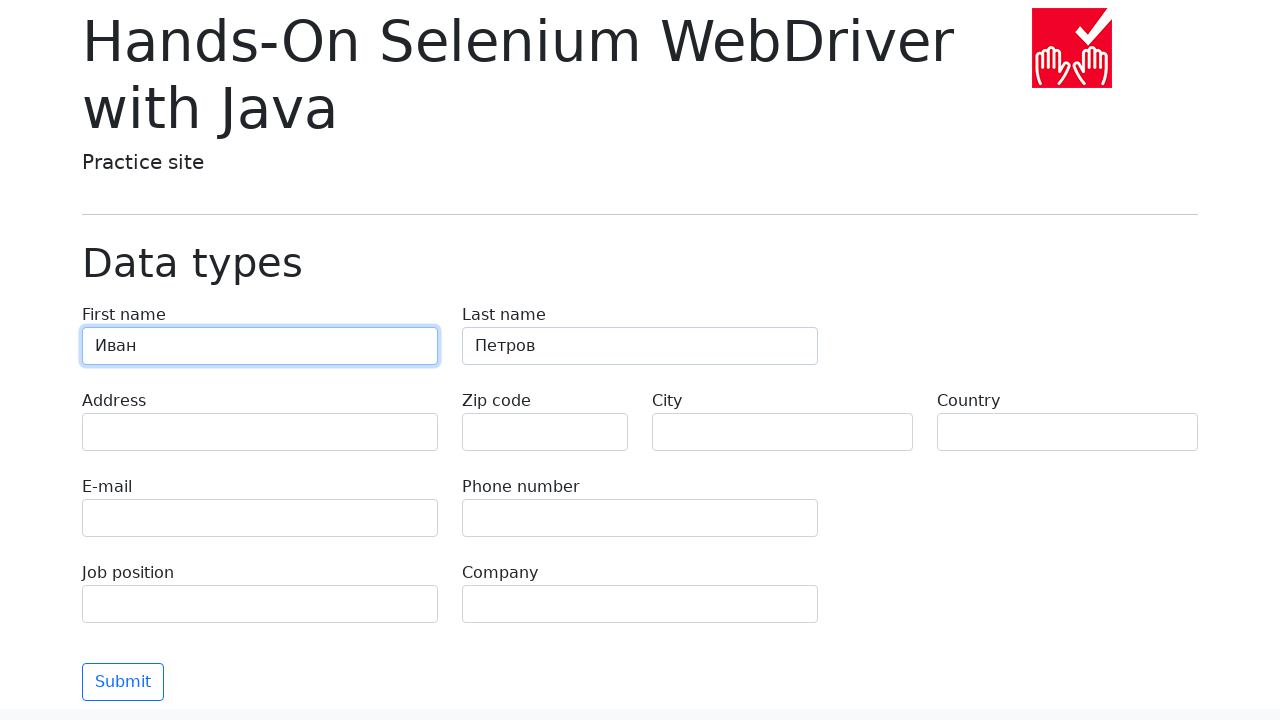

Filled address field with 'Ленина, 55-3' on input[name='address']
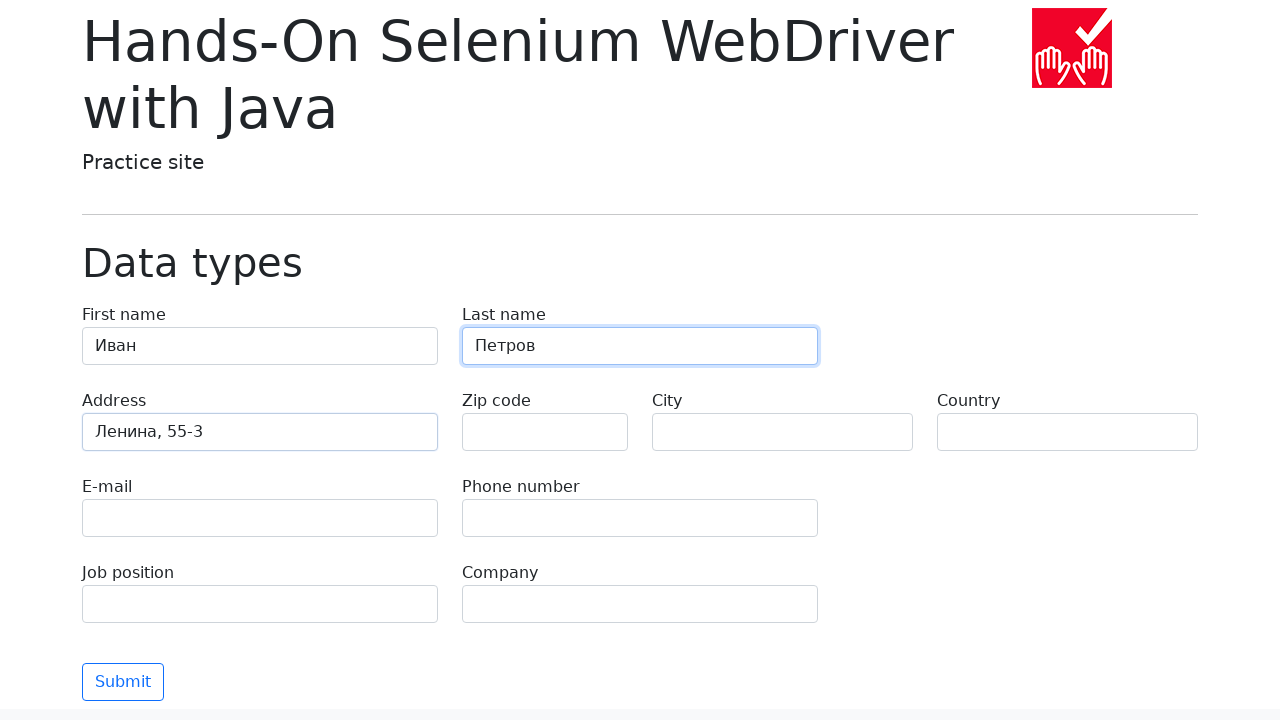

Left zip code field empty on input[name='zip-code']
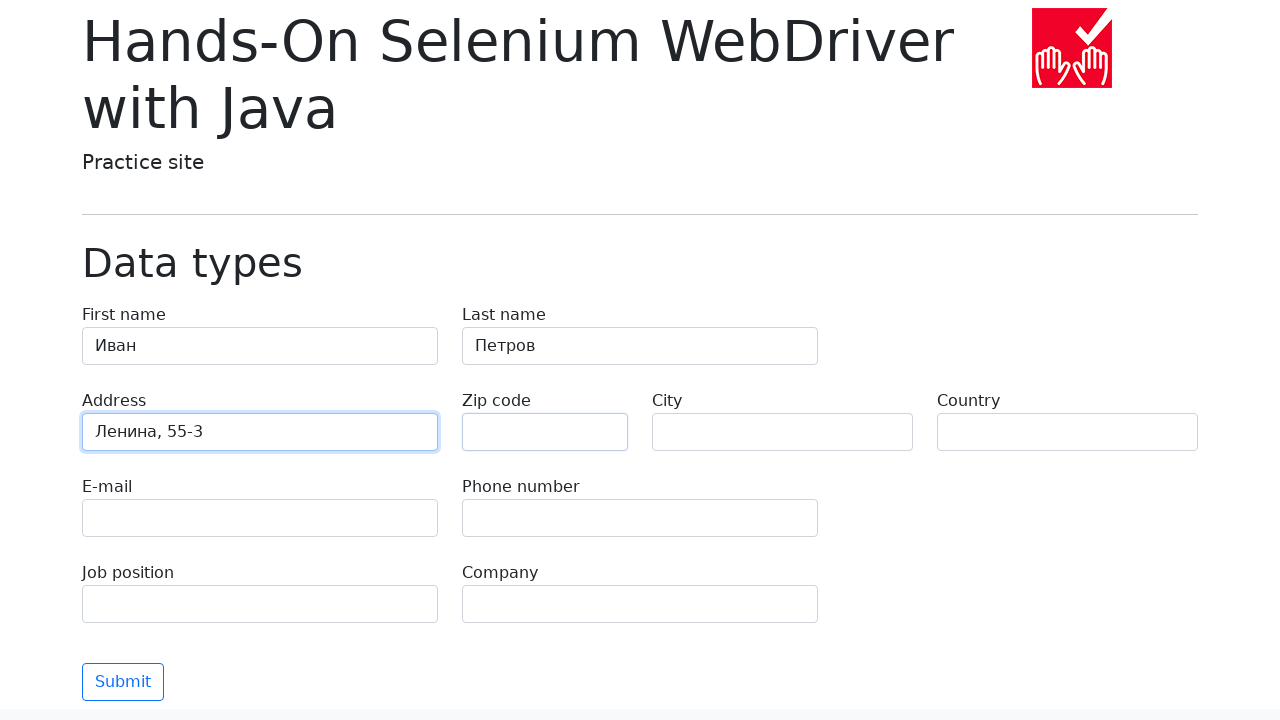

Filled city field with 'Москва' on input[name='city']
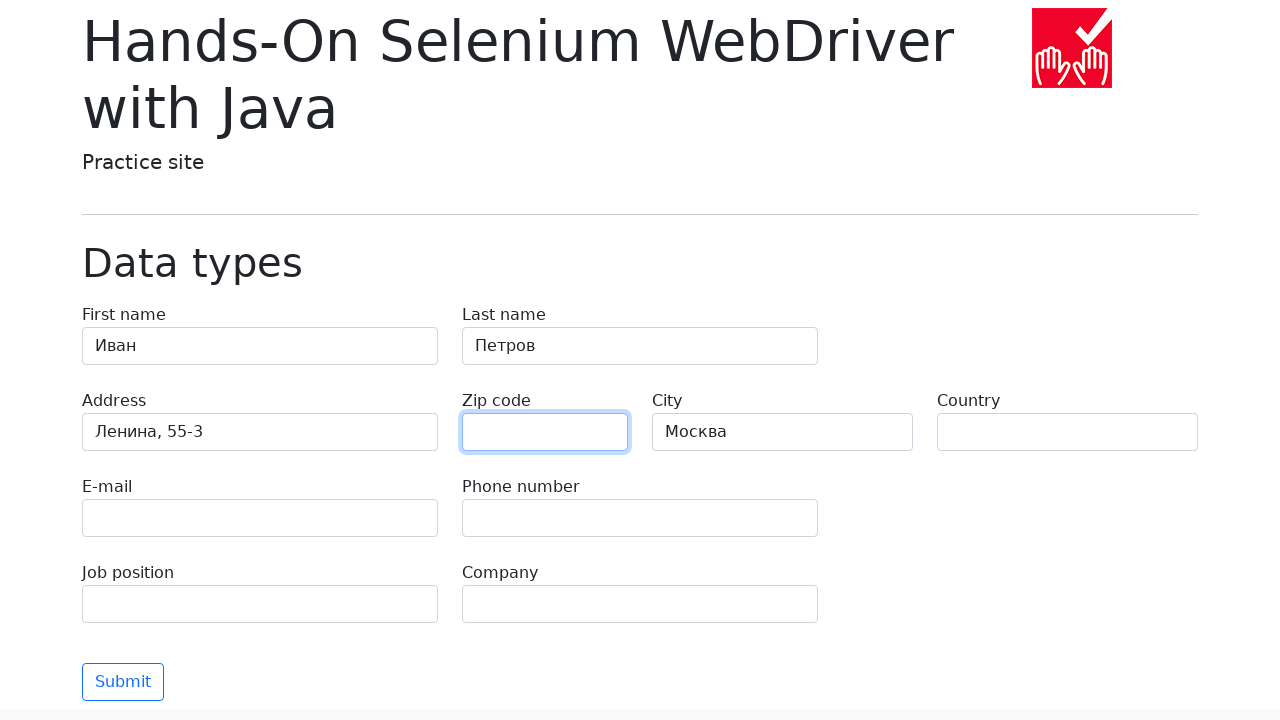

Filled country field with 'Россия' on input[name='country']
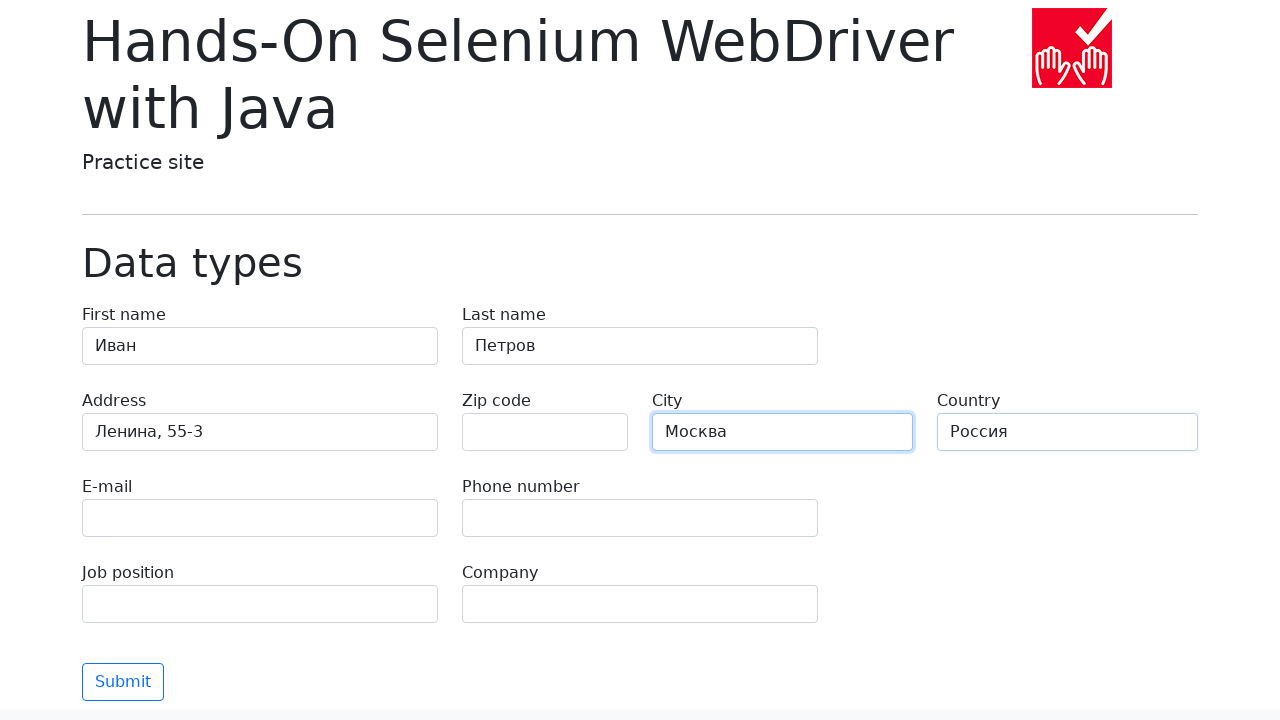

Filled email field with 'test@skypro.com' on input[name='e-mail']
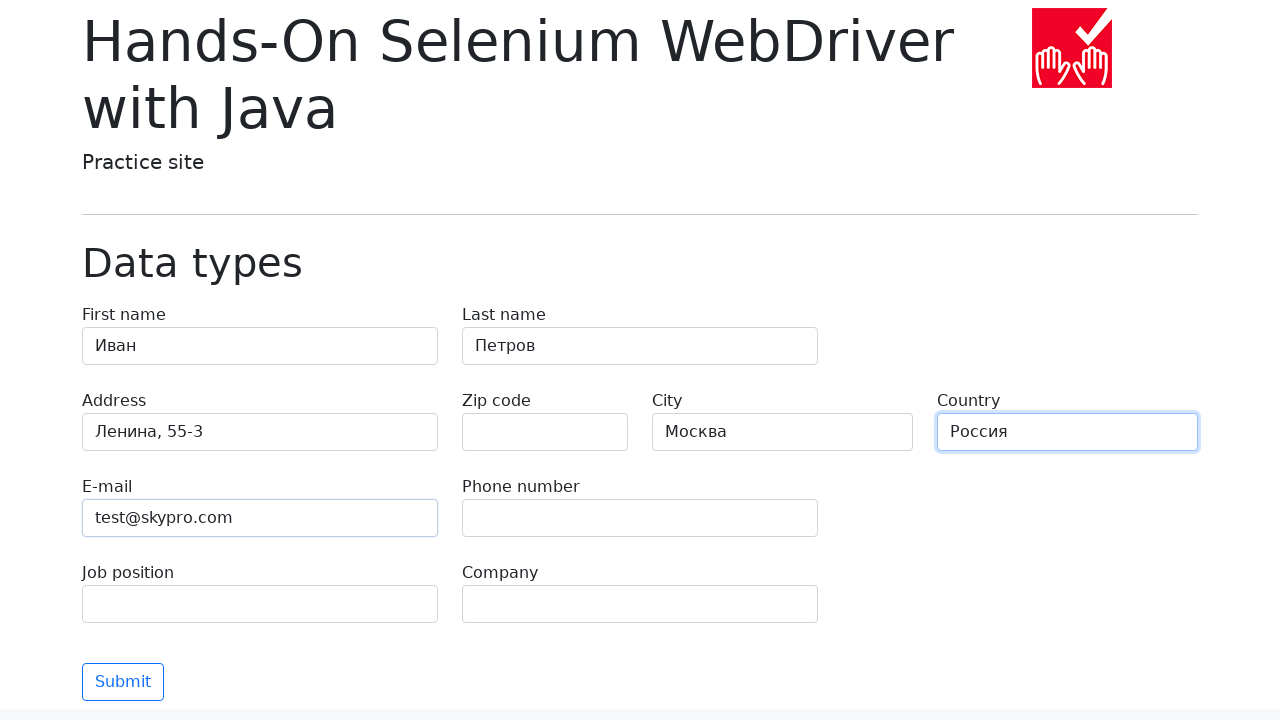

Filled phone field with '+7985899998787' on input[name='phone']
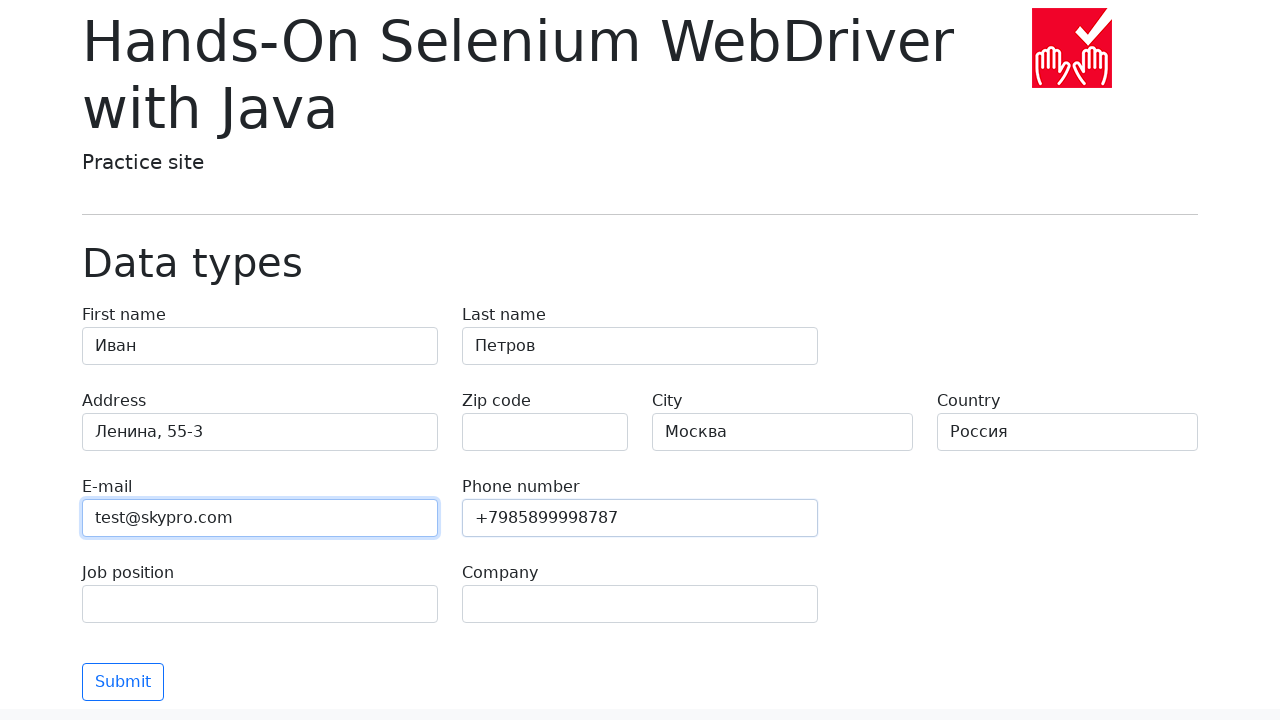

Filled job position field with 'QA' on input[name='job-position']
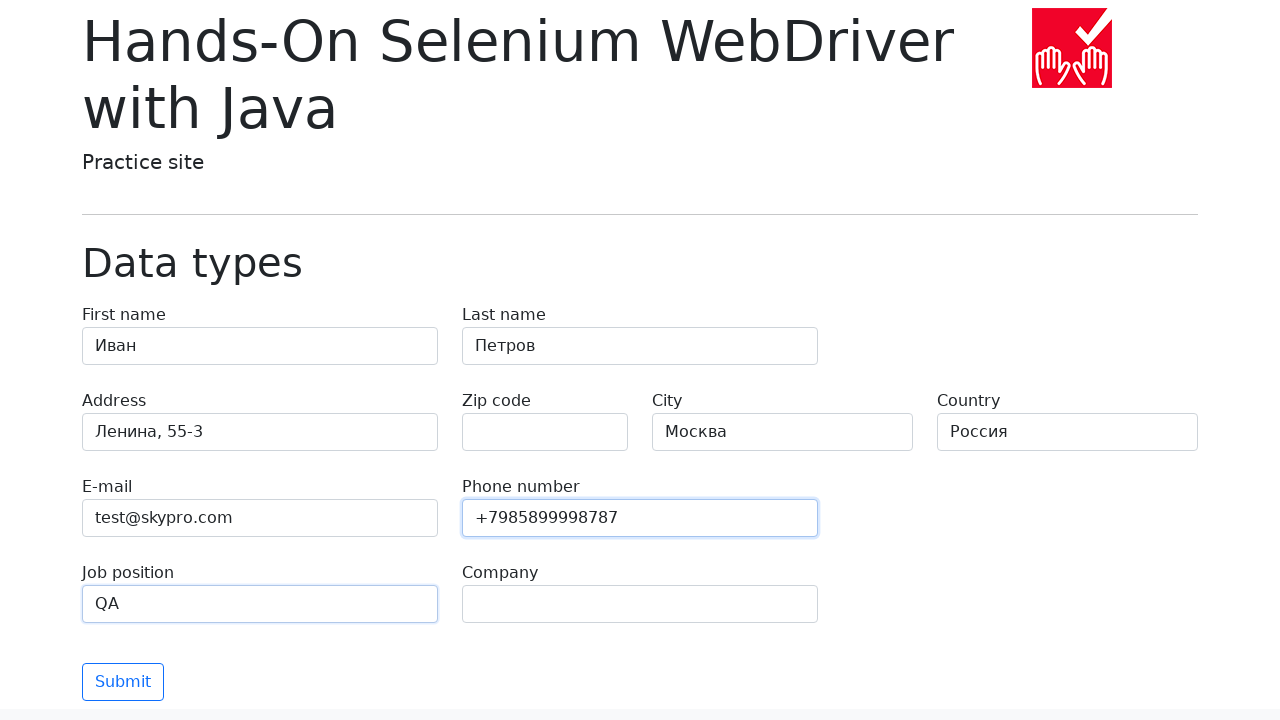

Filled company field with 'SkyPro' on input[name='company']
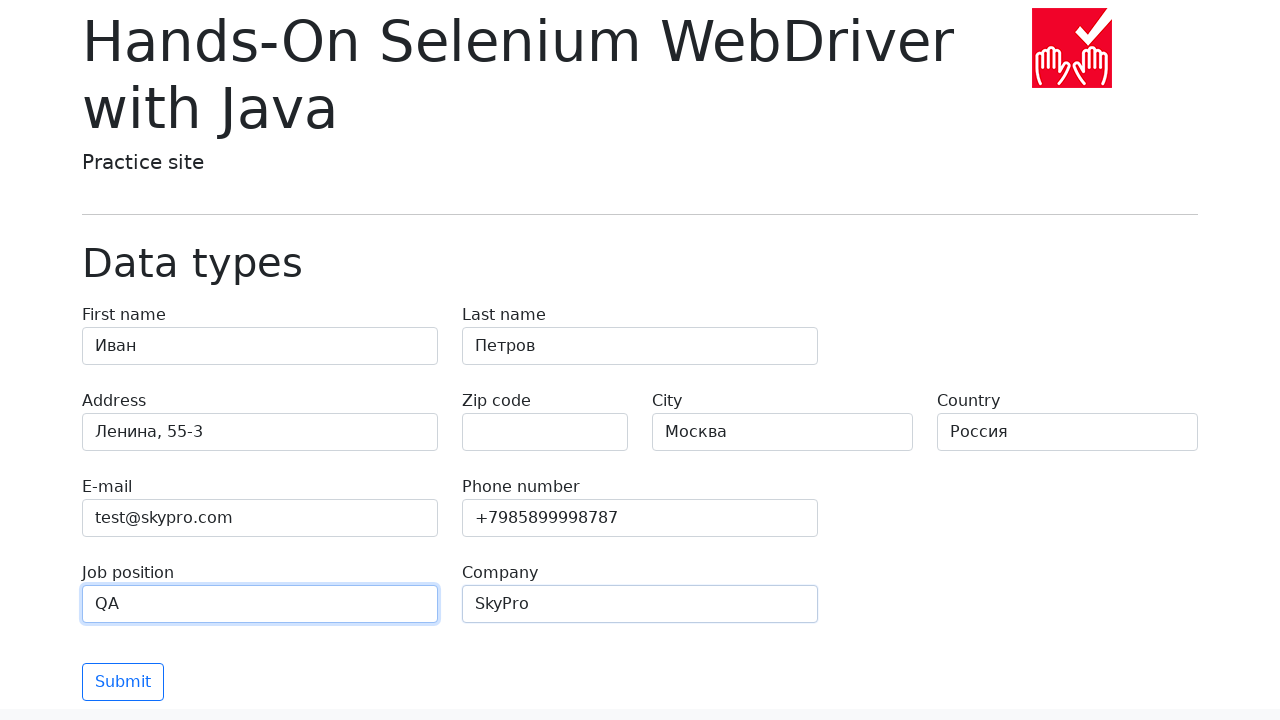

Clicked submit button to submit the form at (123, 682) on button.btn-outline-primary
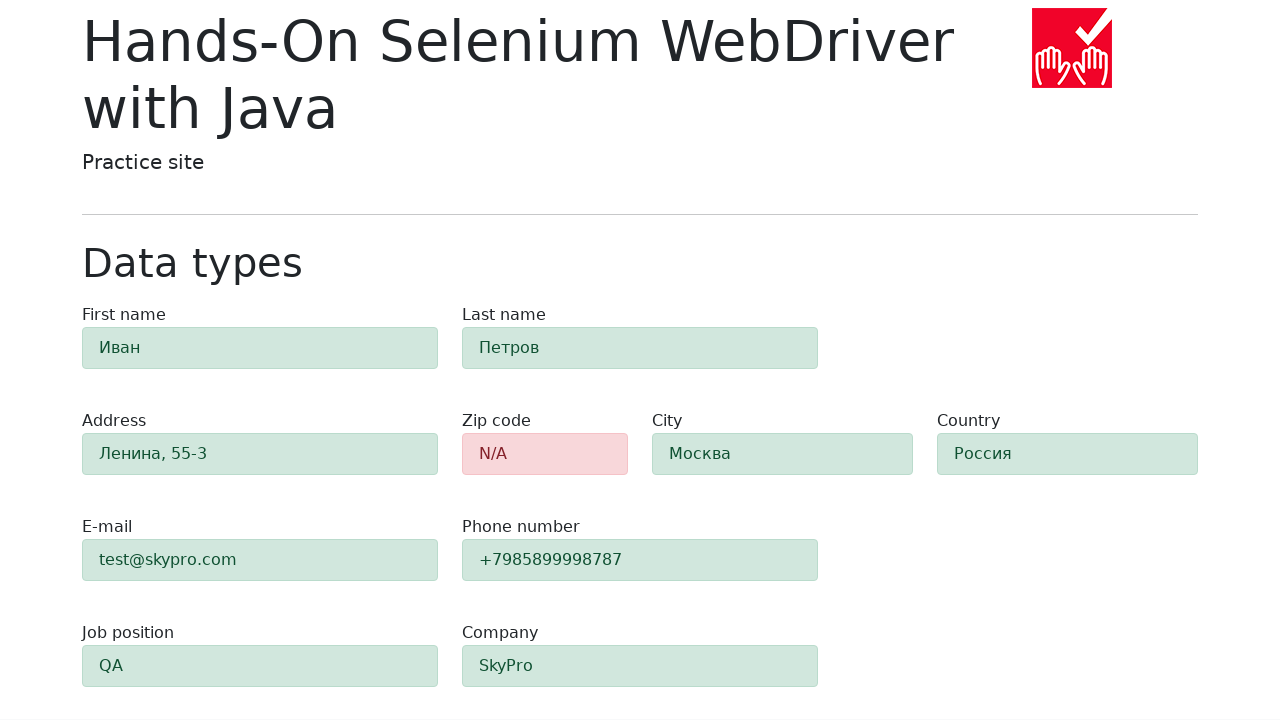

Waited for form validation results to appear
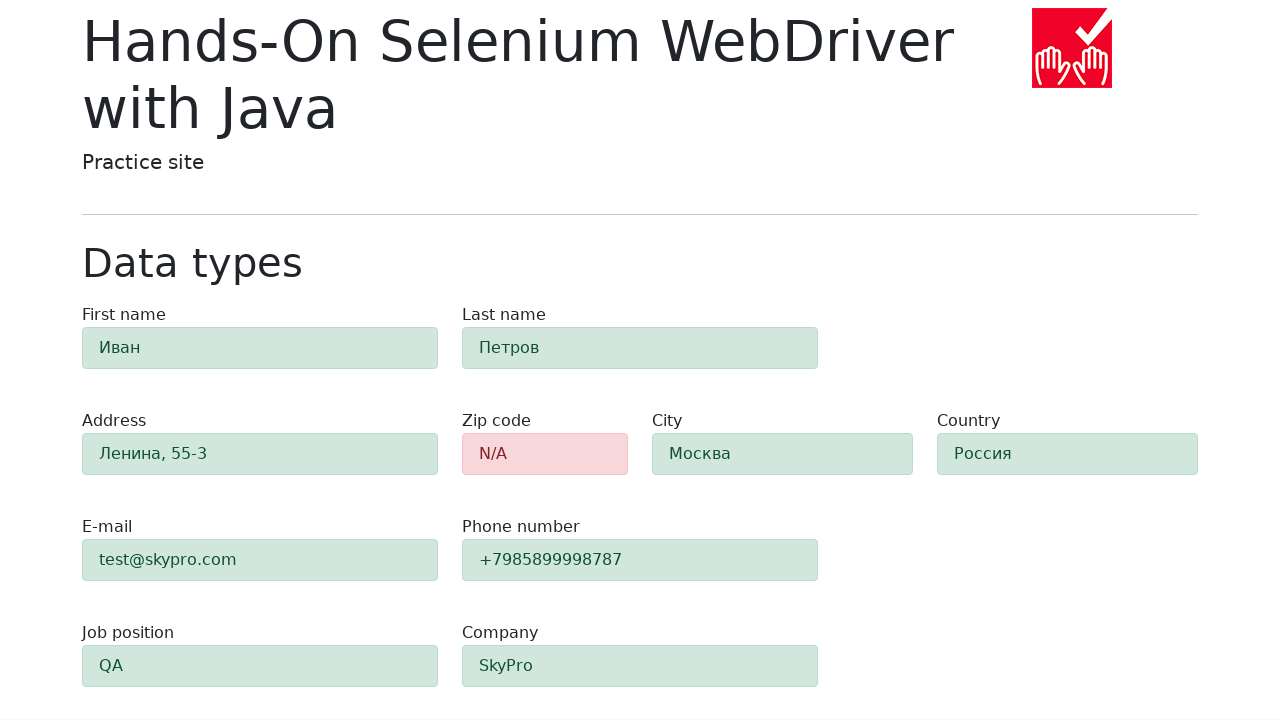

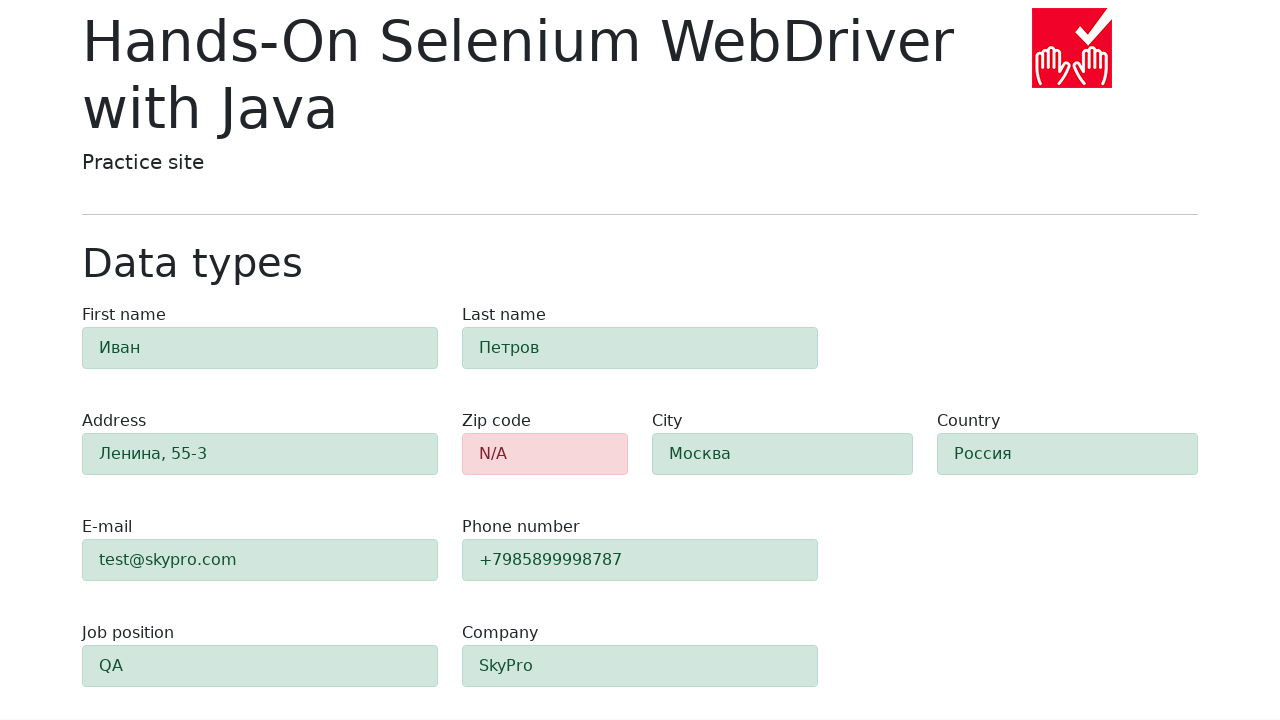